Tests keyboard key press functionality by sending SPACE and TAB keys to elements and verifying the displayed result text shows the correct key was pressed.

Starting URL: http://the-internet.herokuapp.com/key_presses

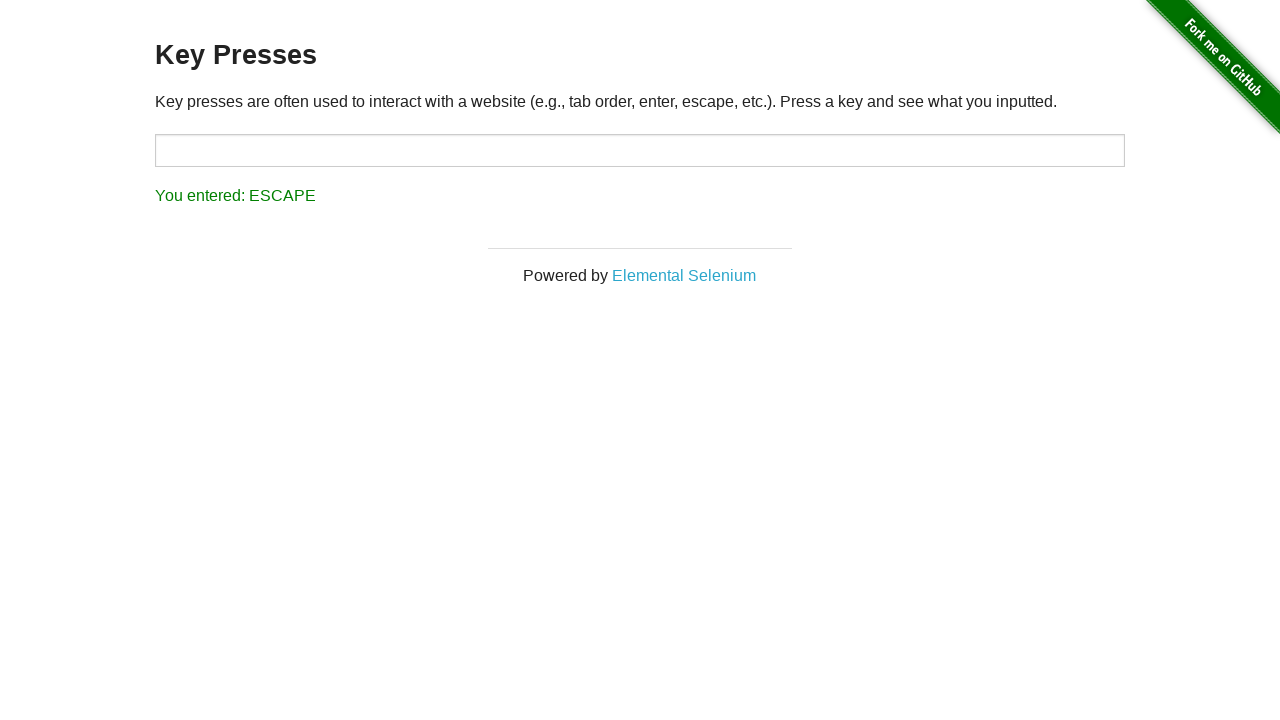

Pressed SPACE key on example element on .example
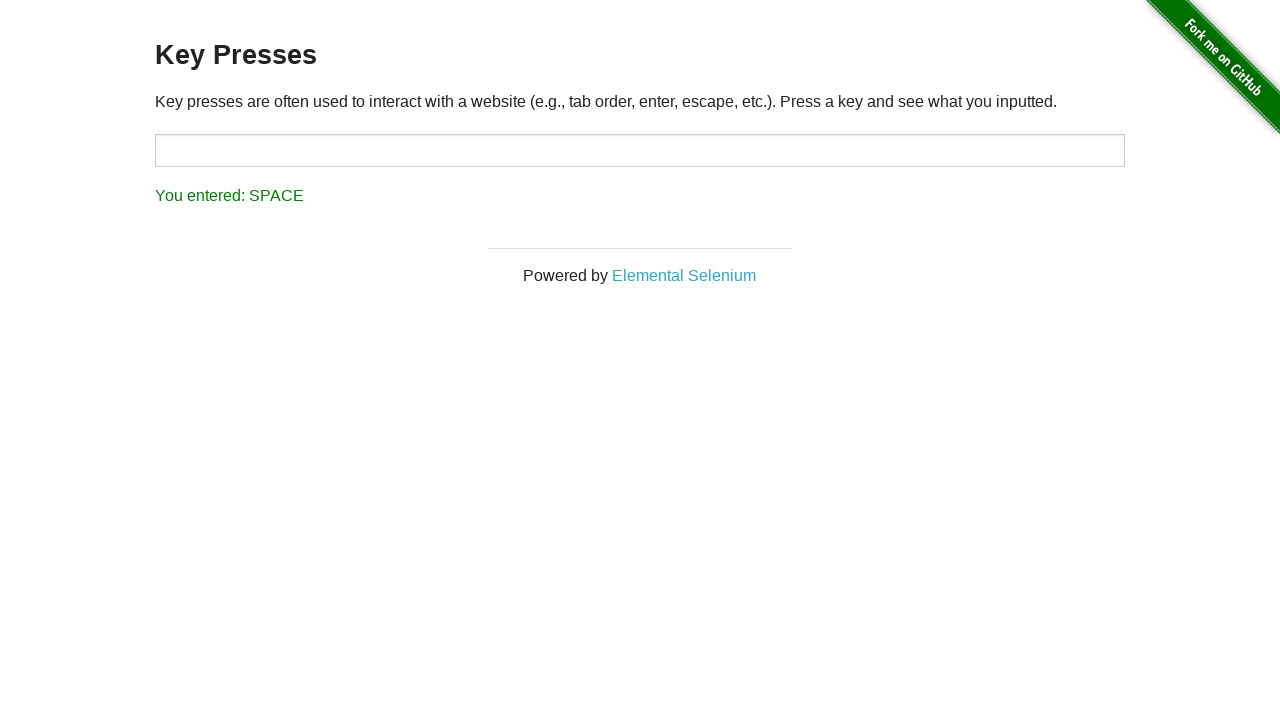

Retrieved result text content
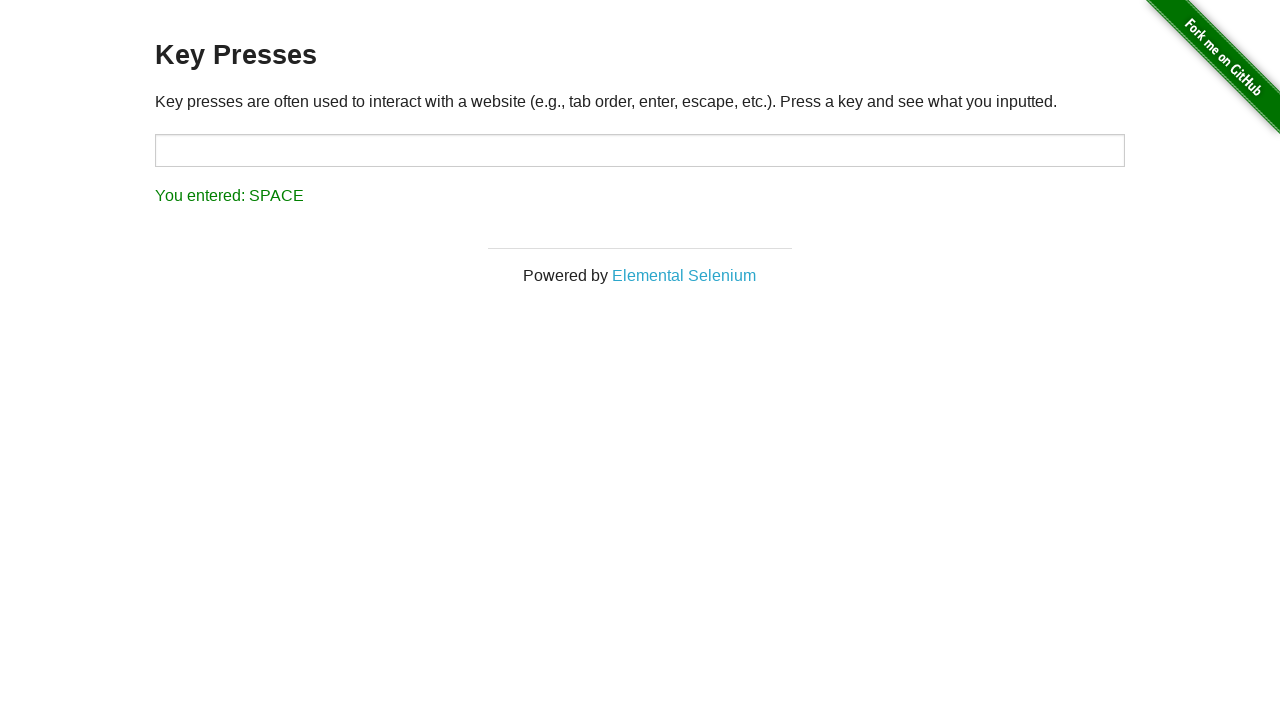

Verified result shows SPACE key was entered
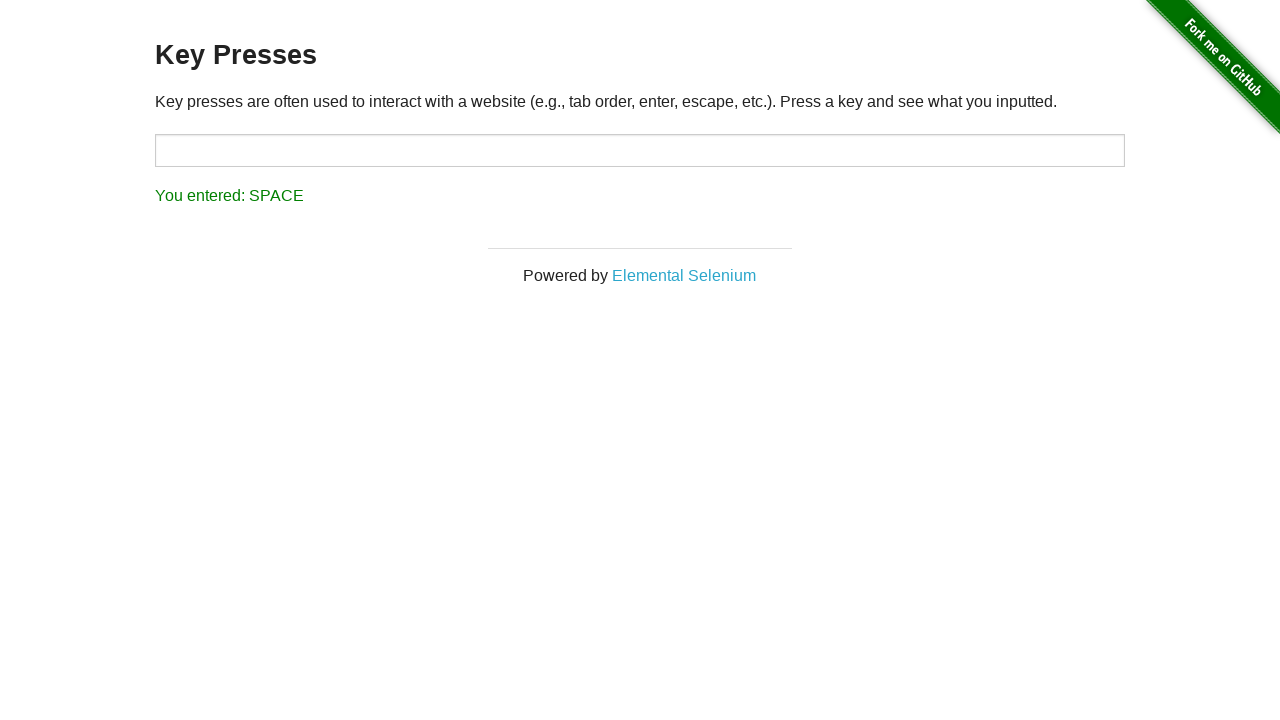

Pressed TAB key using keyboard
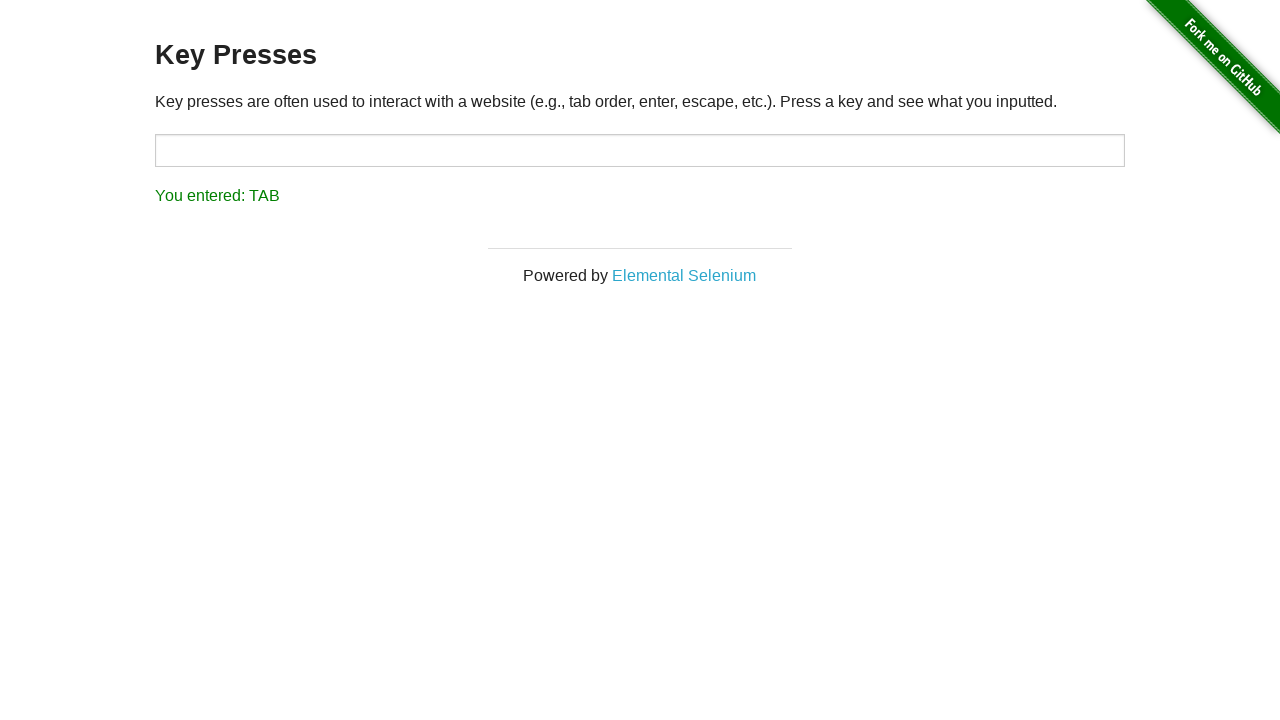

Retrieved result text content
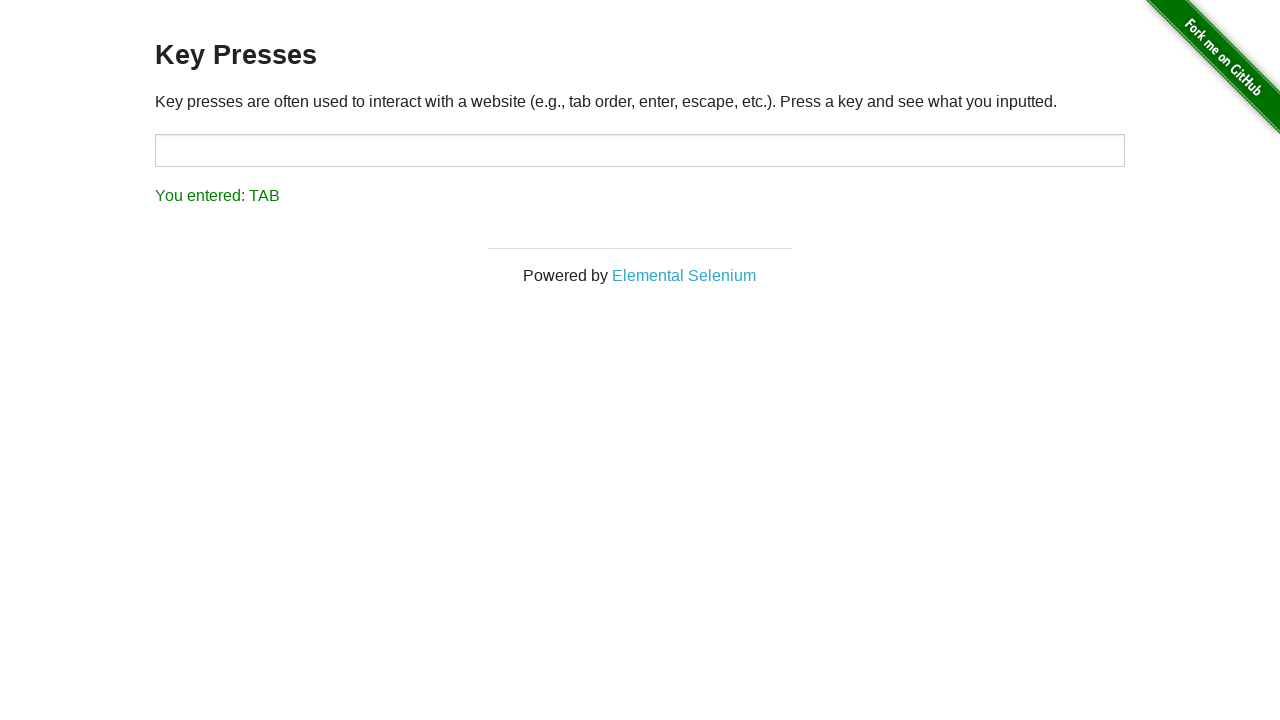

Verified result shows TAB key was entered
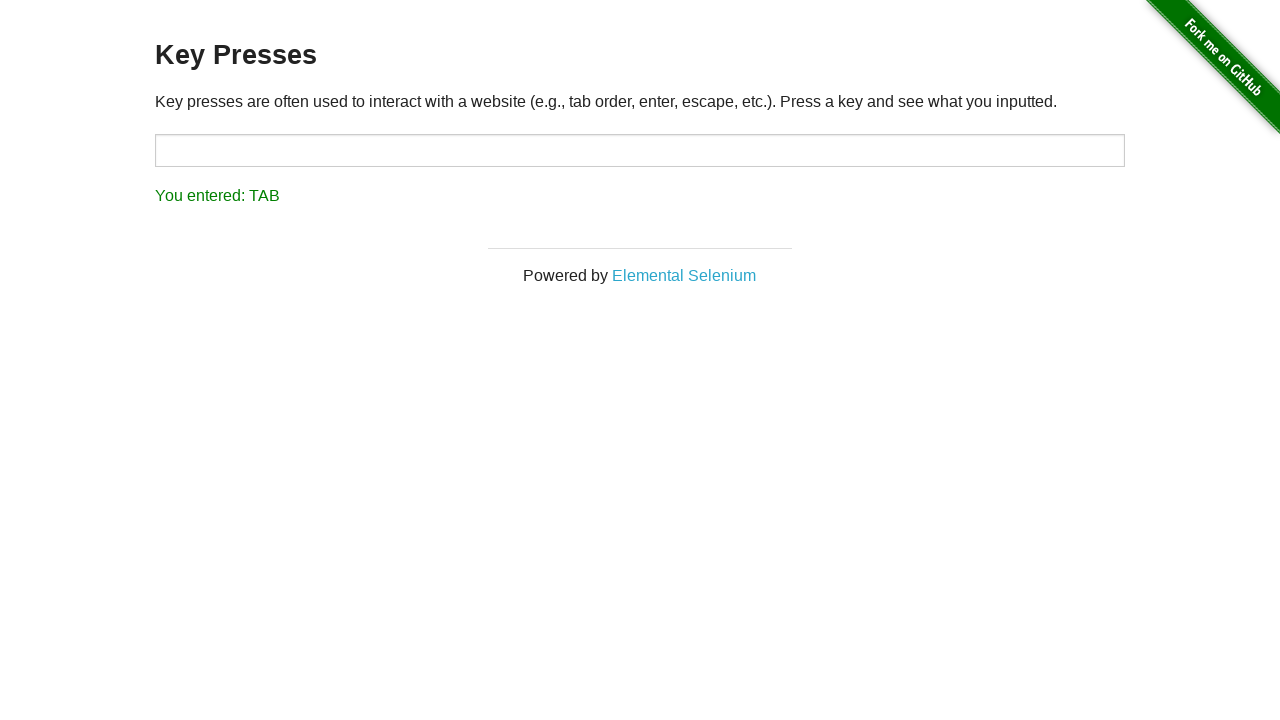

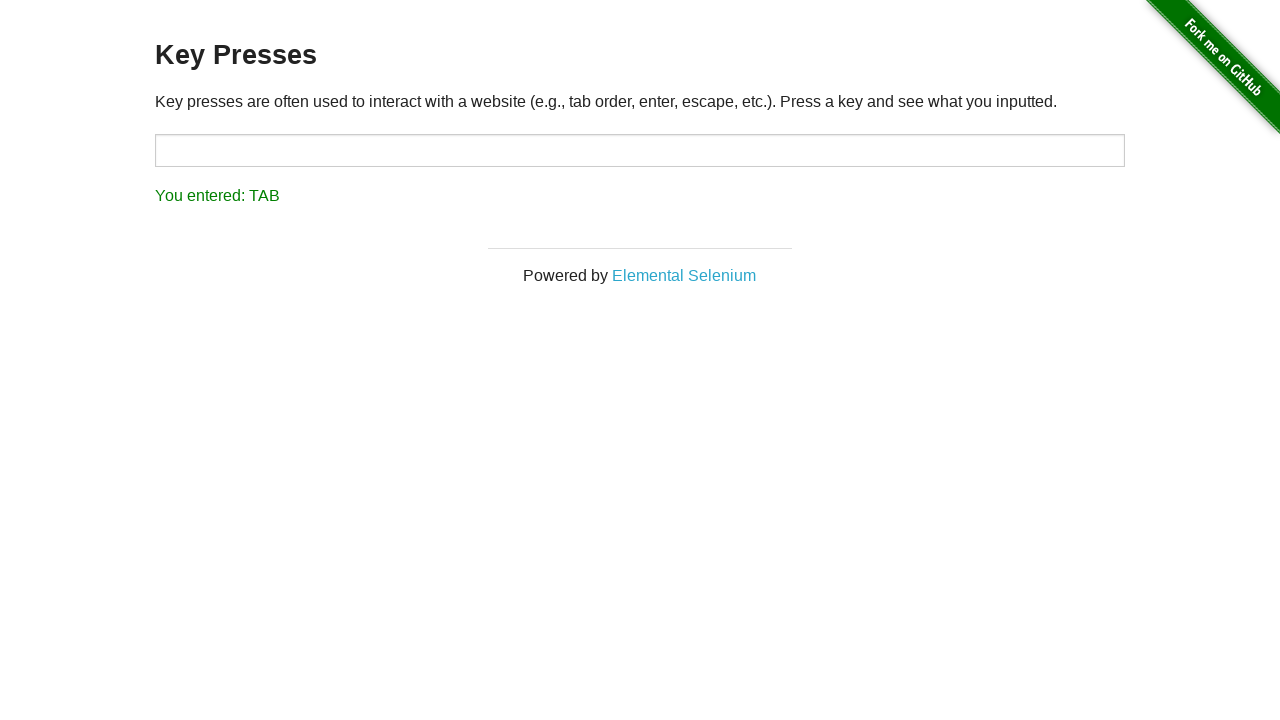